Tests that todo data persists after page reload

Starting URL: https://demo.playwright.dev/todomvc

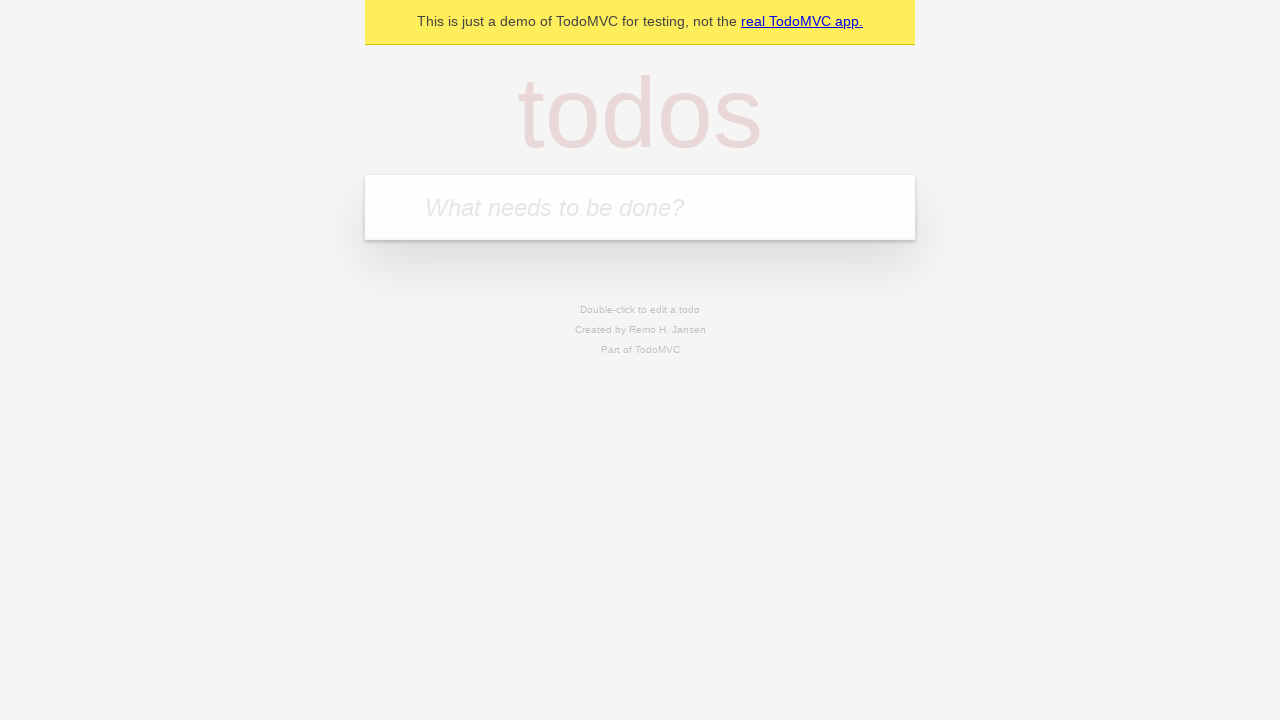

Filled todo input with 'buy some cheese' on internal:attr=[placeholder="What needs to be done?"i]
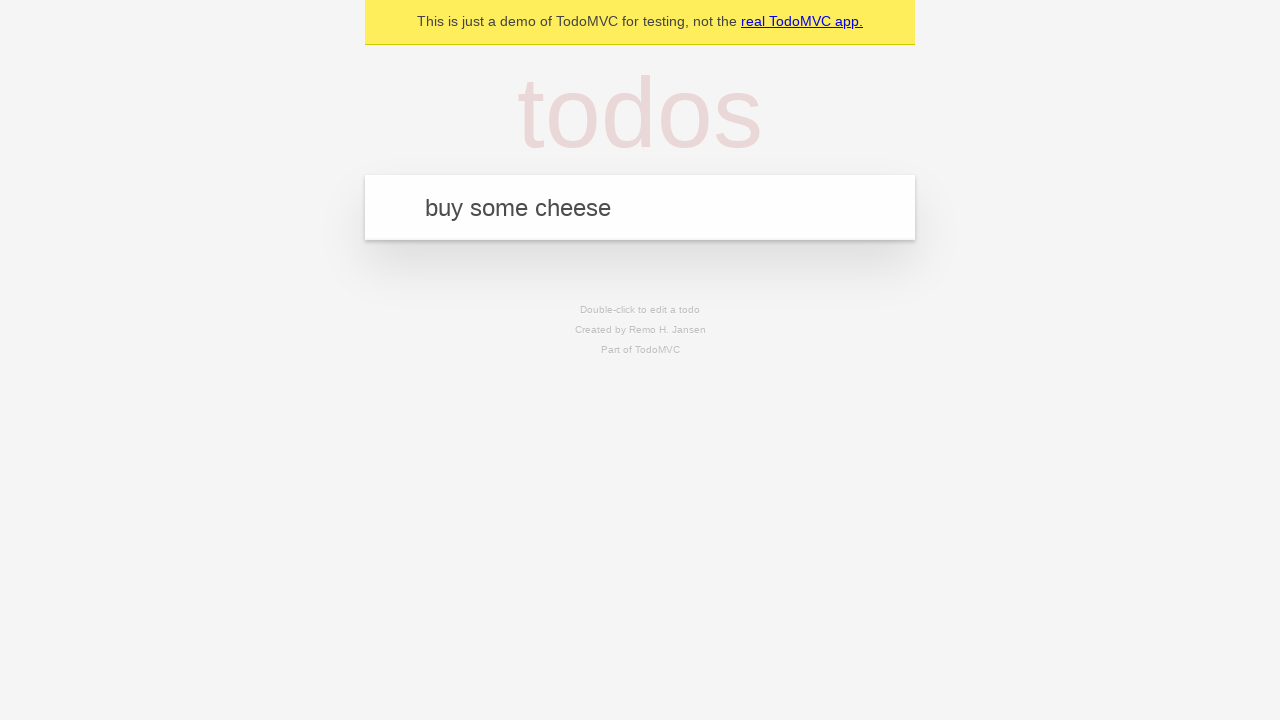

Pressed Enter to create first todo item on internal:attr=[placeholder="What needs to be done?"i]
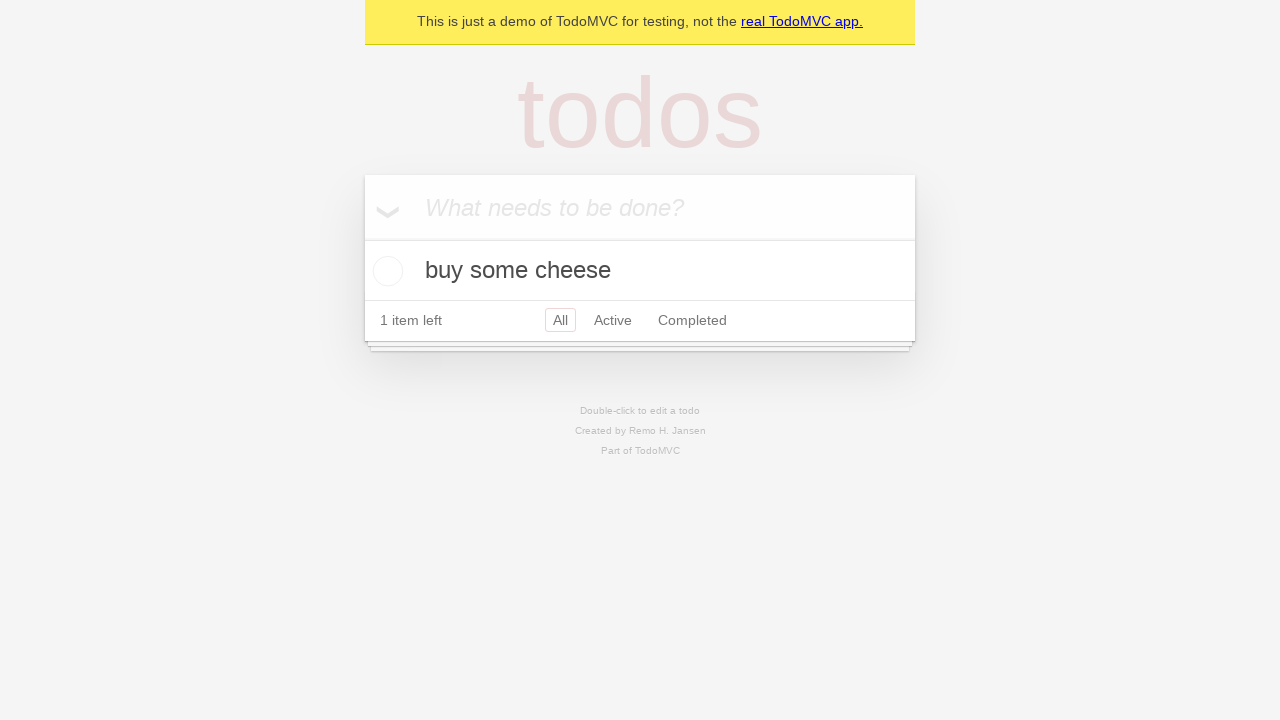

Filled todo input with 'feed the cat' on internal:attr=[placeholder="What needs to be done?"i]
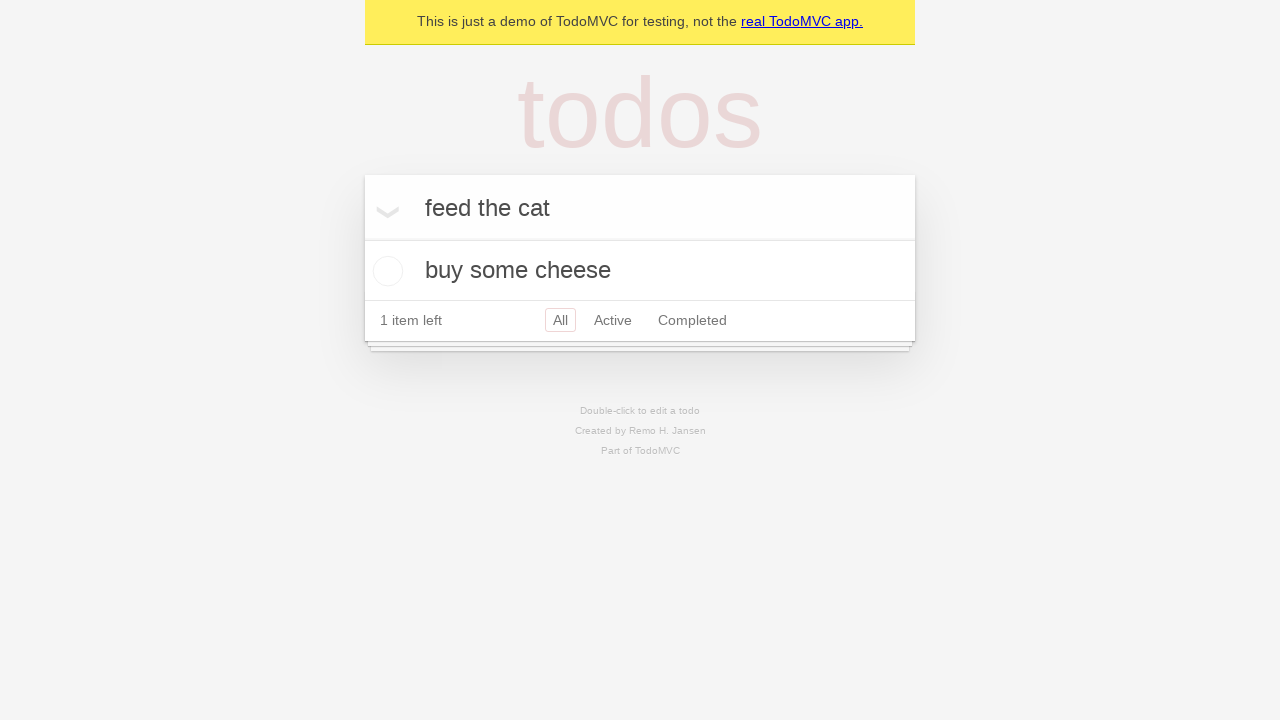

Pressed Enter to create second todo item on internal:attr=[placeholder="What needs to be done?"i]
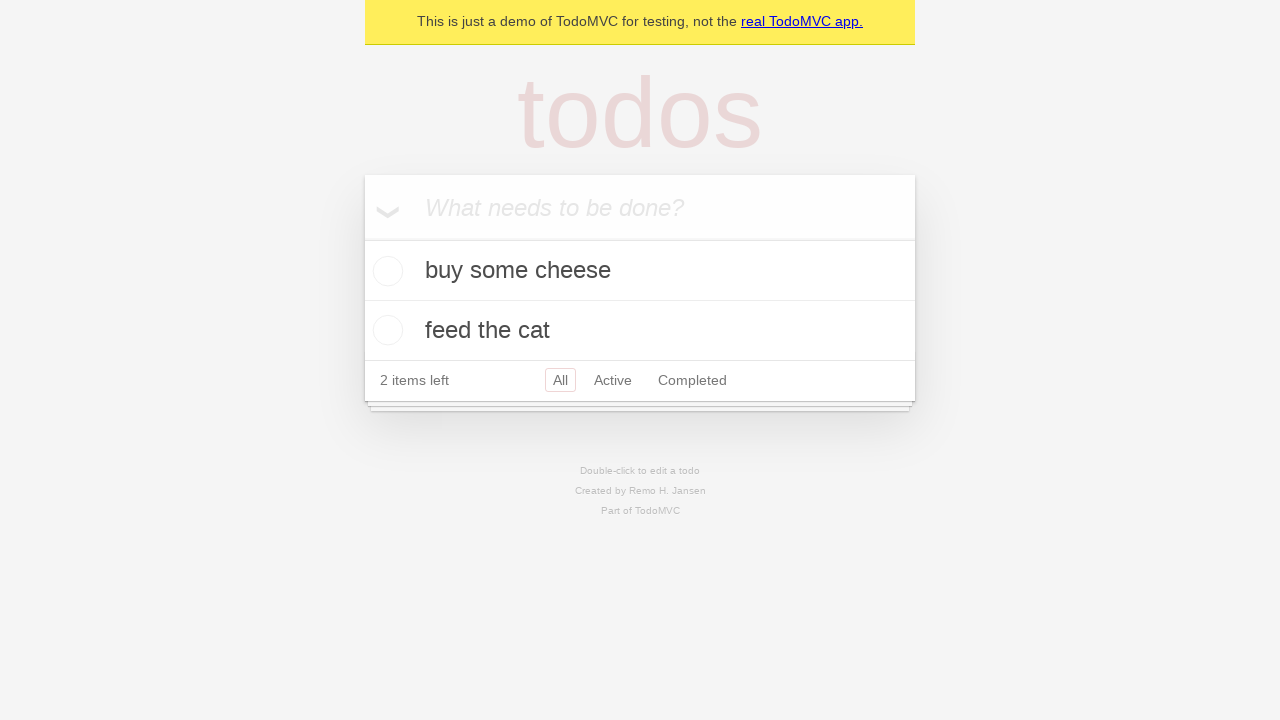

Waited for todo items to appear in the DOM
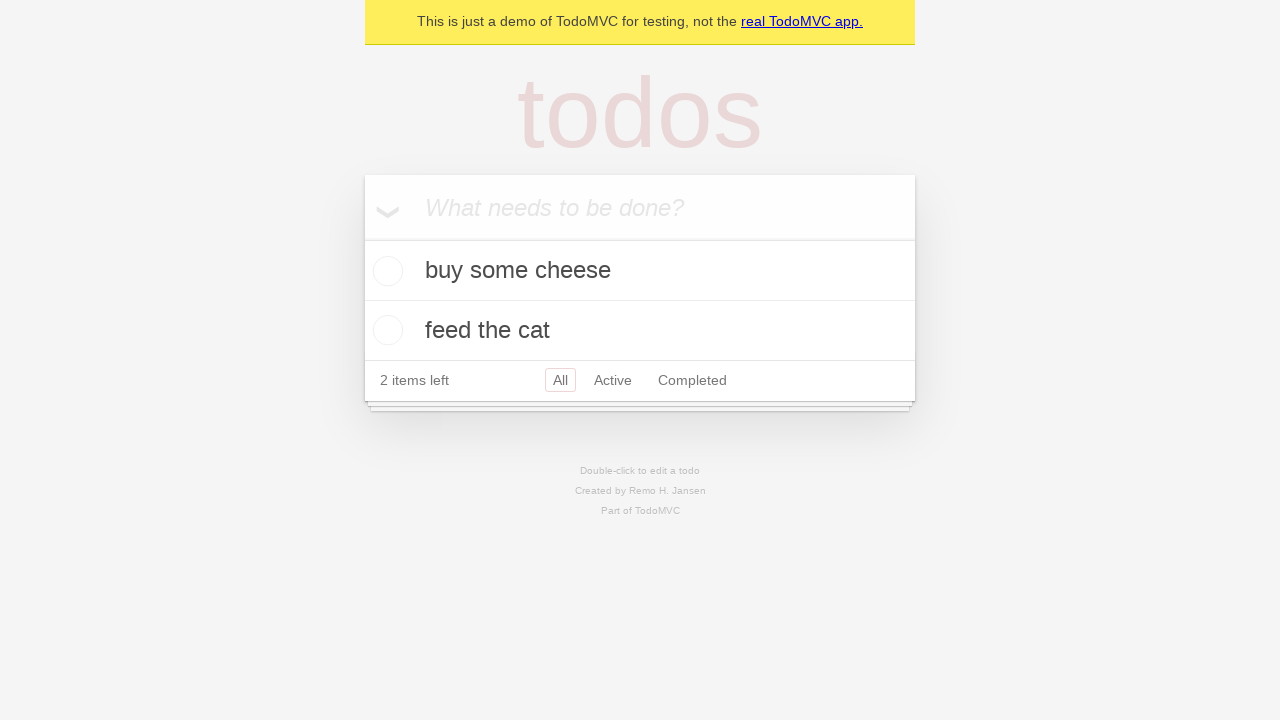

Retrieved all todo items
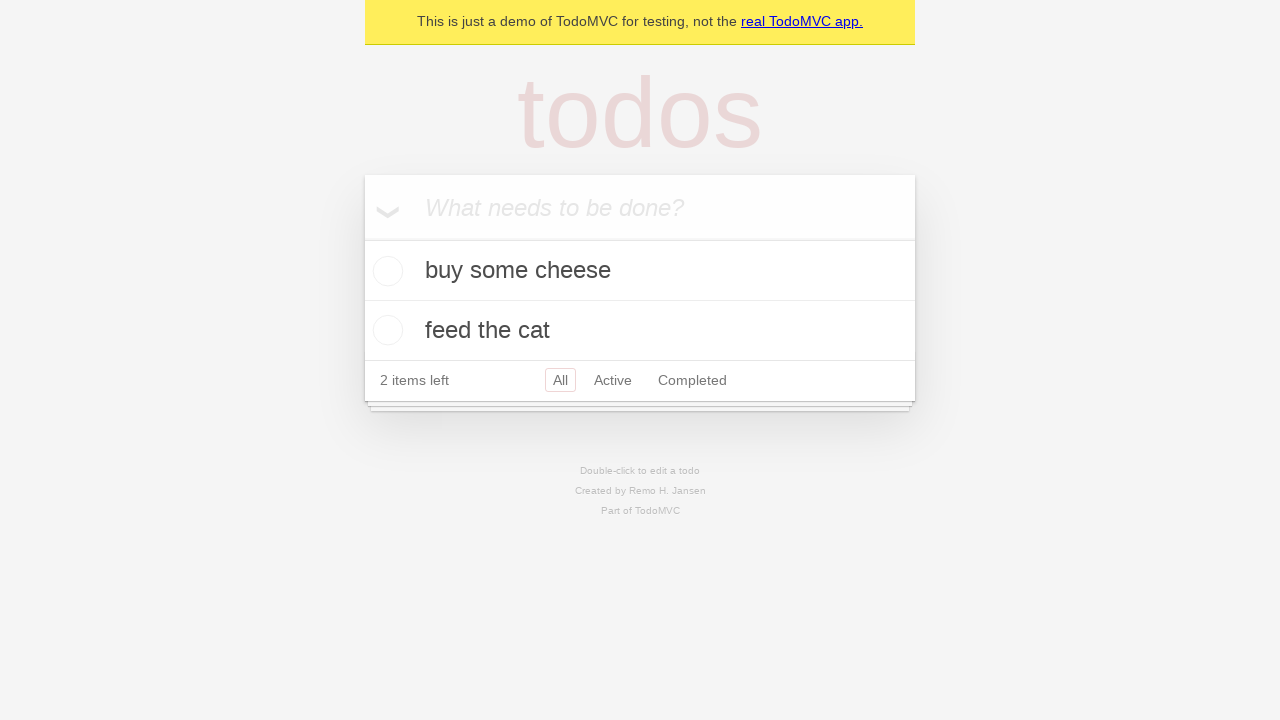

Got checkbox for first todo item
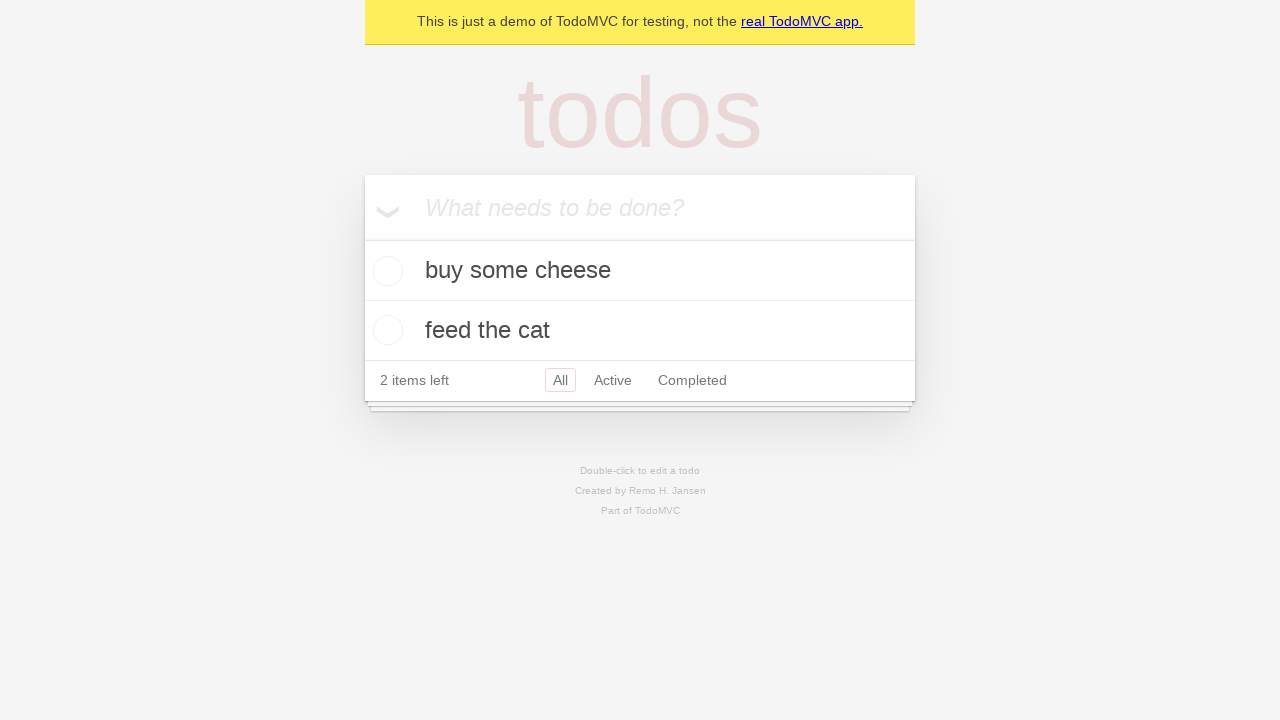

Checked the first todo item at (385, 271) on internal:testid=[data-testid="todo-item"s] >> nth=0 >> internal:role=checkbox
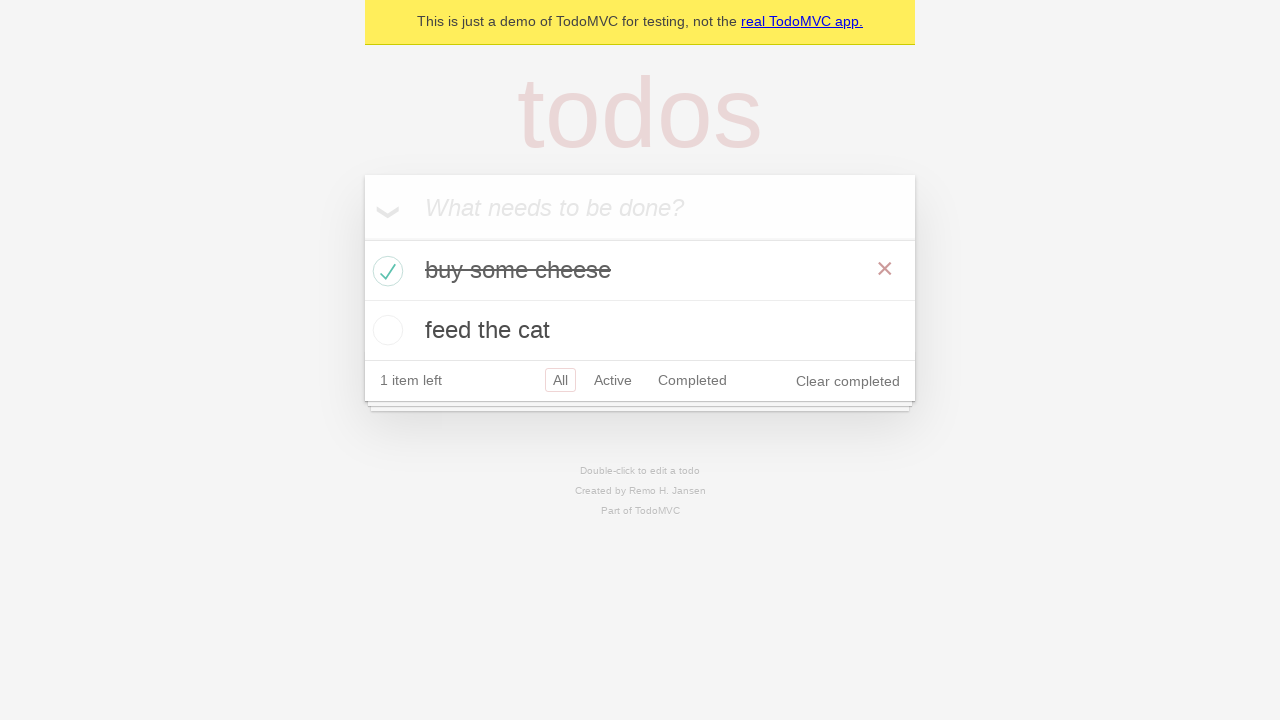

Reloaded the page
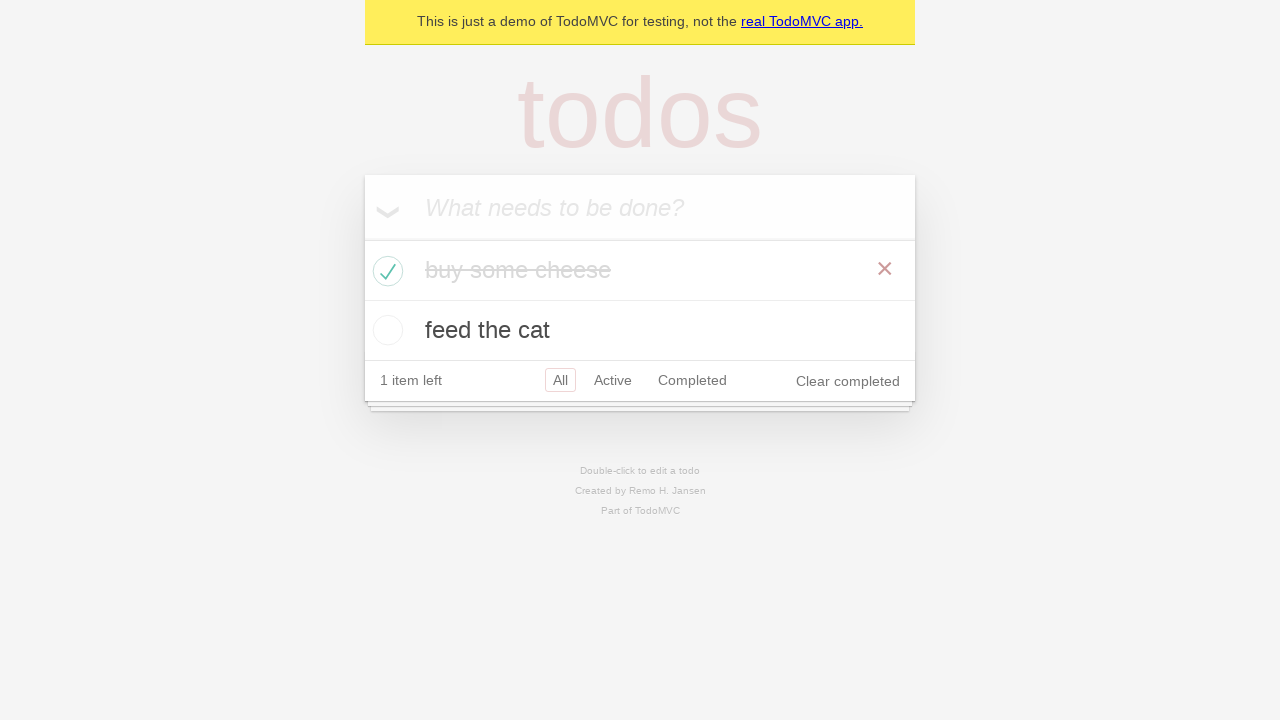

Waited for todo items to reappear after page reload
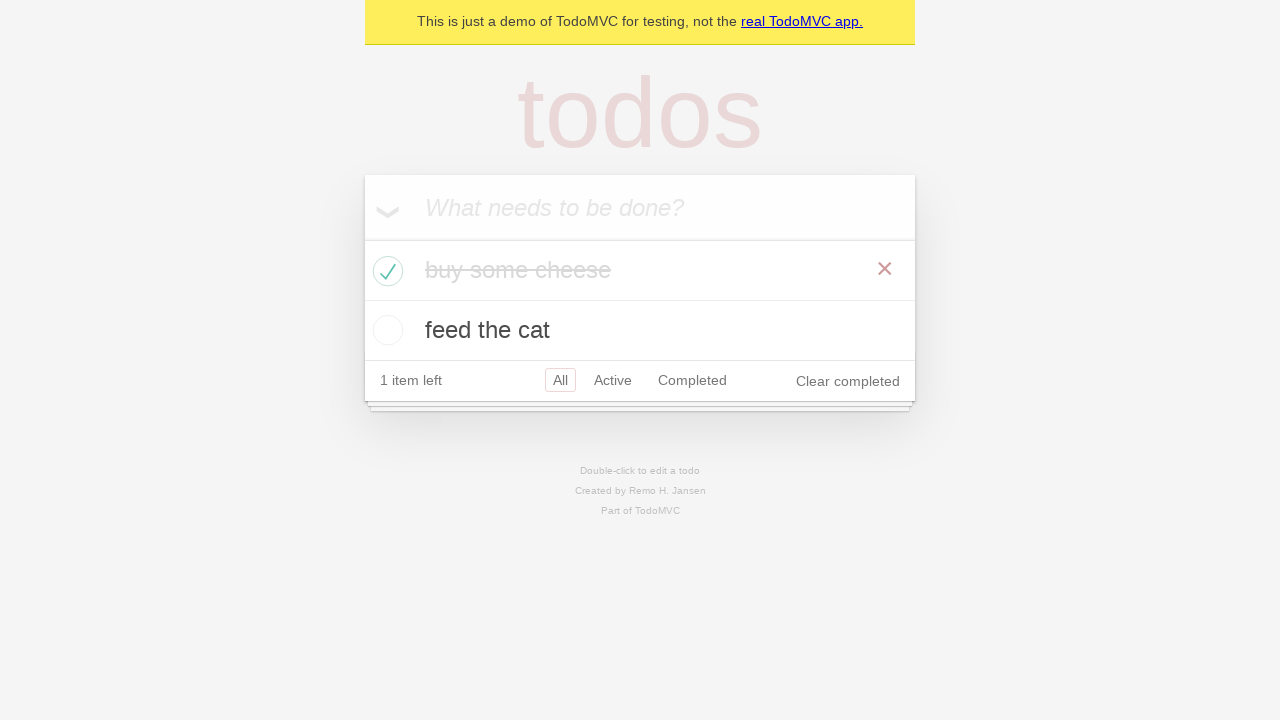

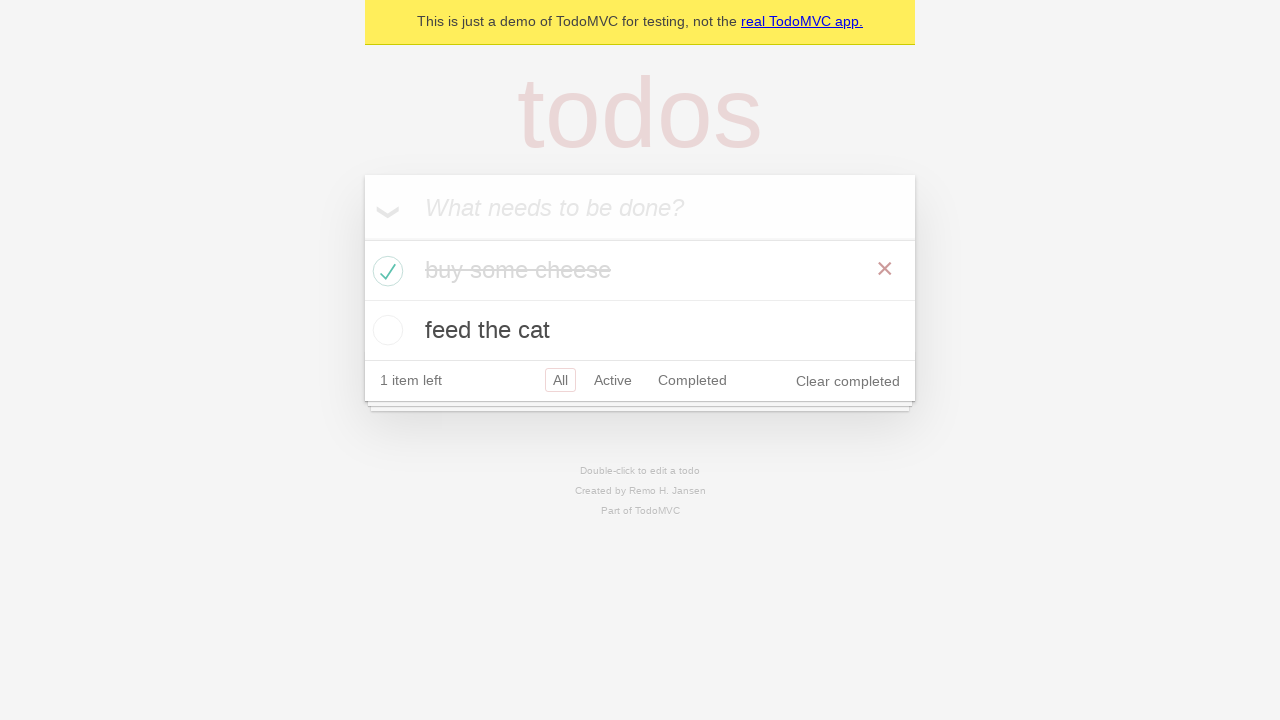